Tests JavaScript alert handling by clicking a button that triggers an alert dialog and accepting it

Starting URL: https://the-internet.herokuapp.com/javascript_alerts

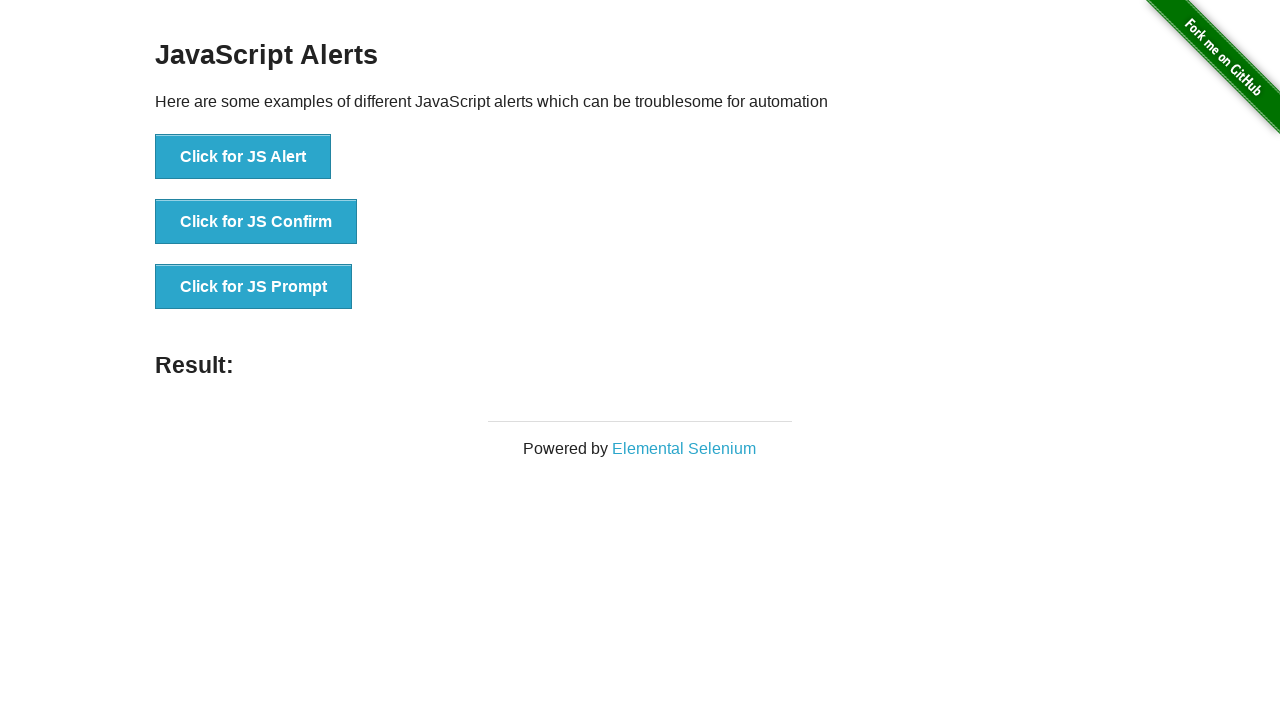

Set up dialog handler to accept JavaScript alerts
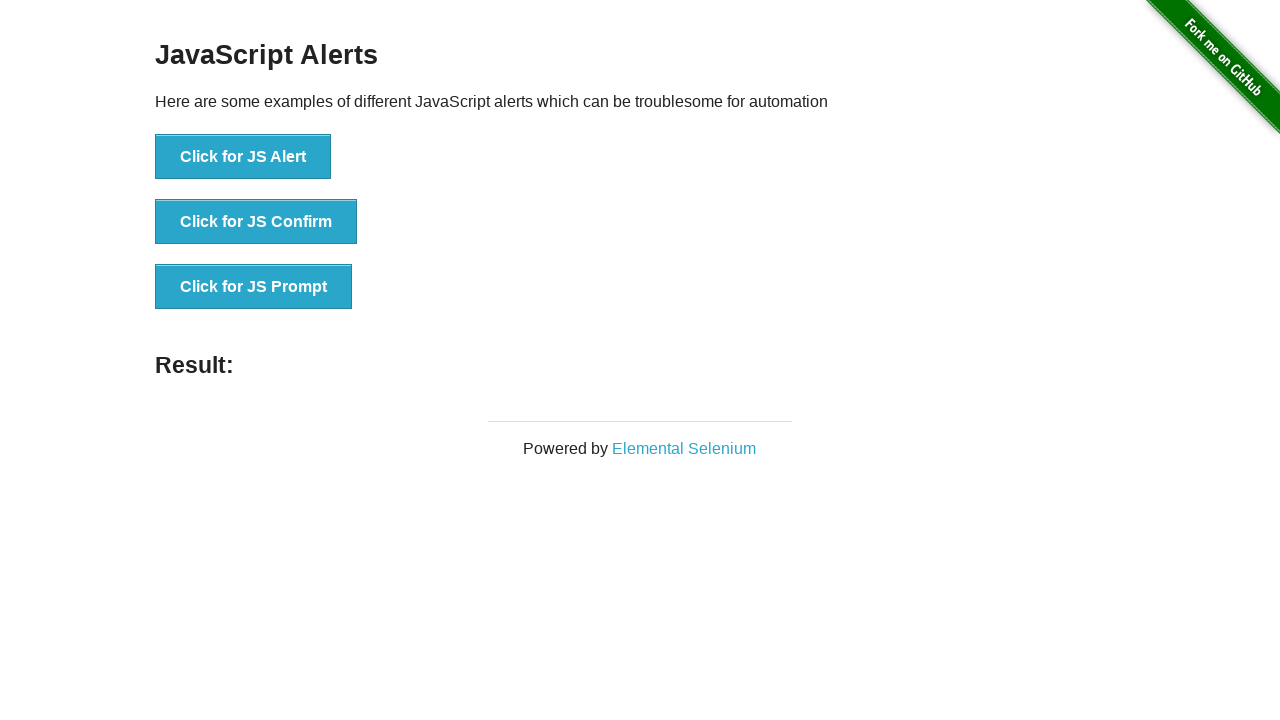

Located the 'Click for JS Alert' button
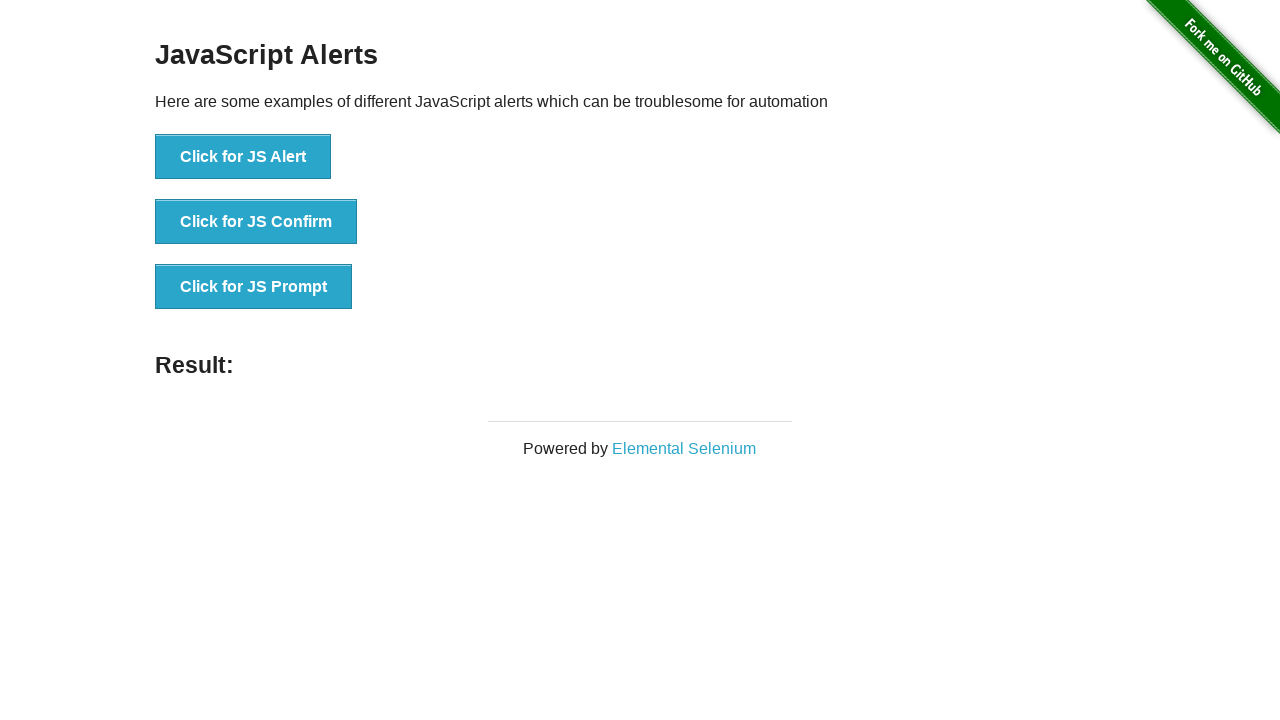

Clicked the alert button to trigger first JavaScript alert at (243, 157) on internal:text="Click for JS Alert"i
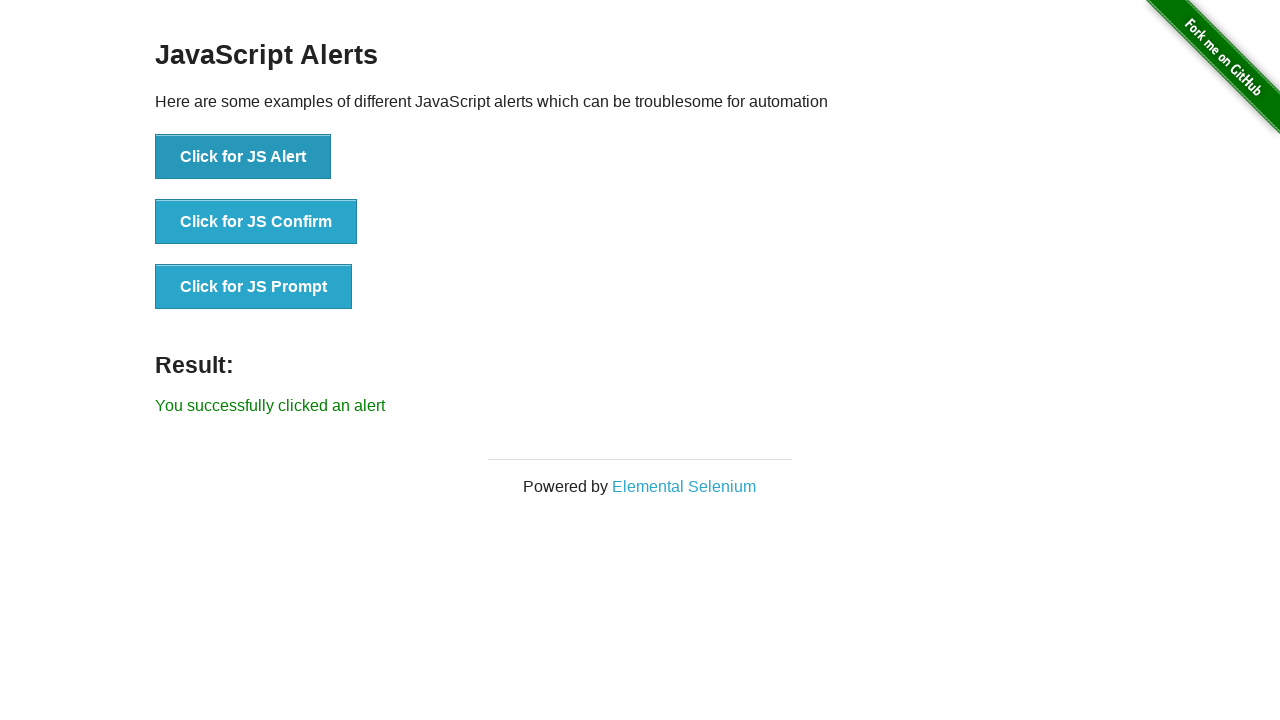

Clicked the alert button to trigger second JavaScript alert at (243, 157) on internal:text="Click for JS Alert"i
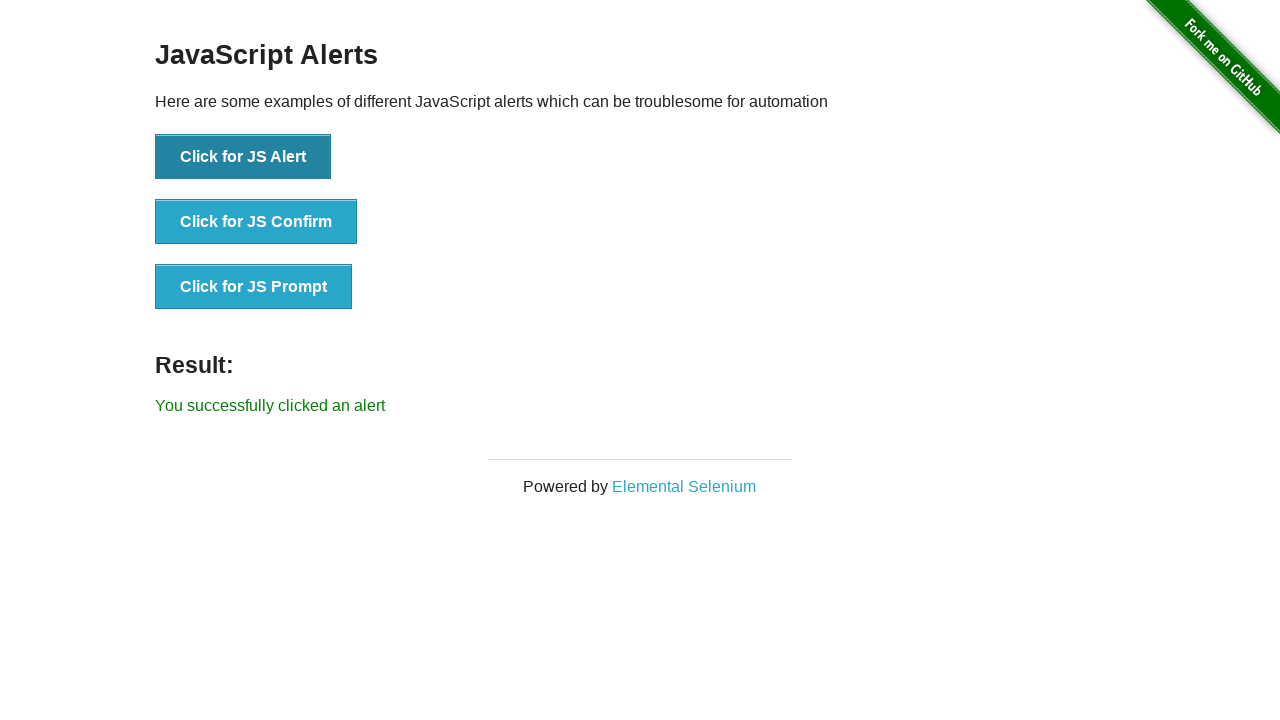

Result message appeared confirming alerts were handled
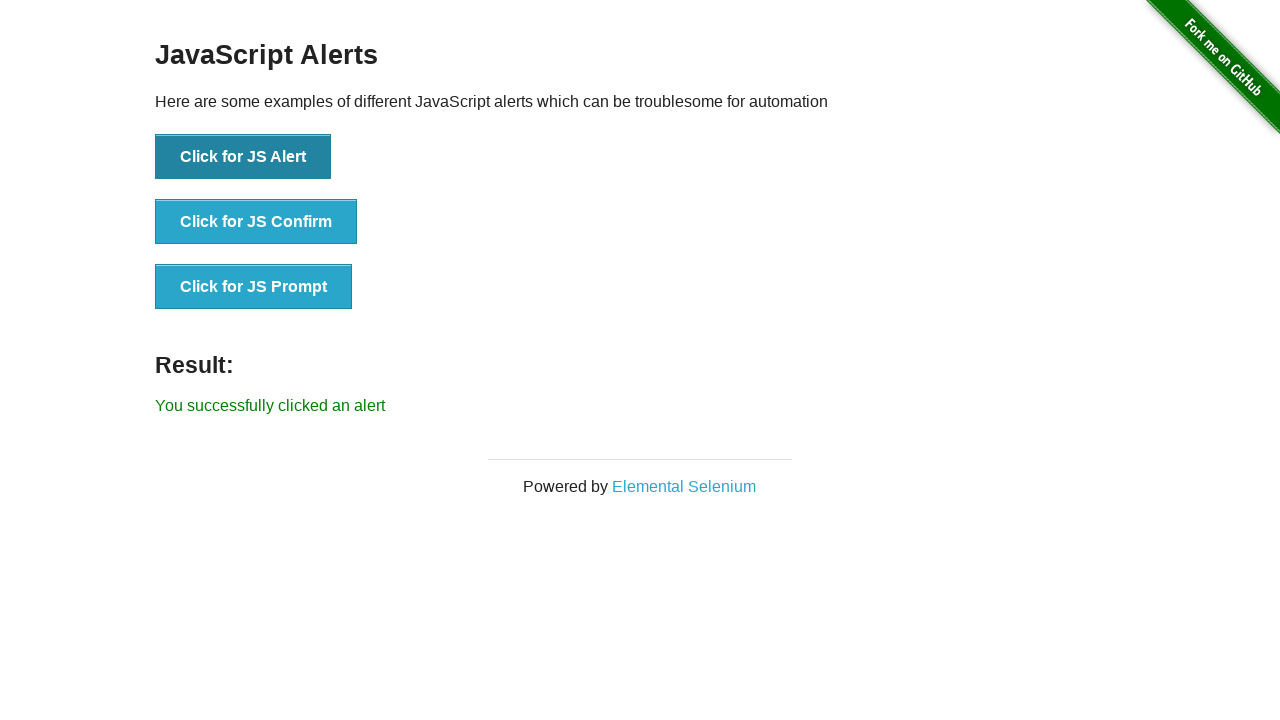

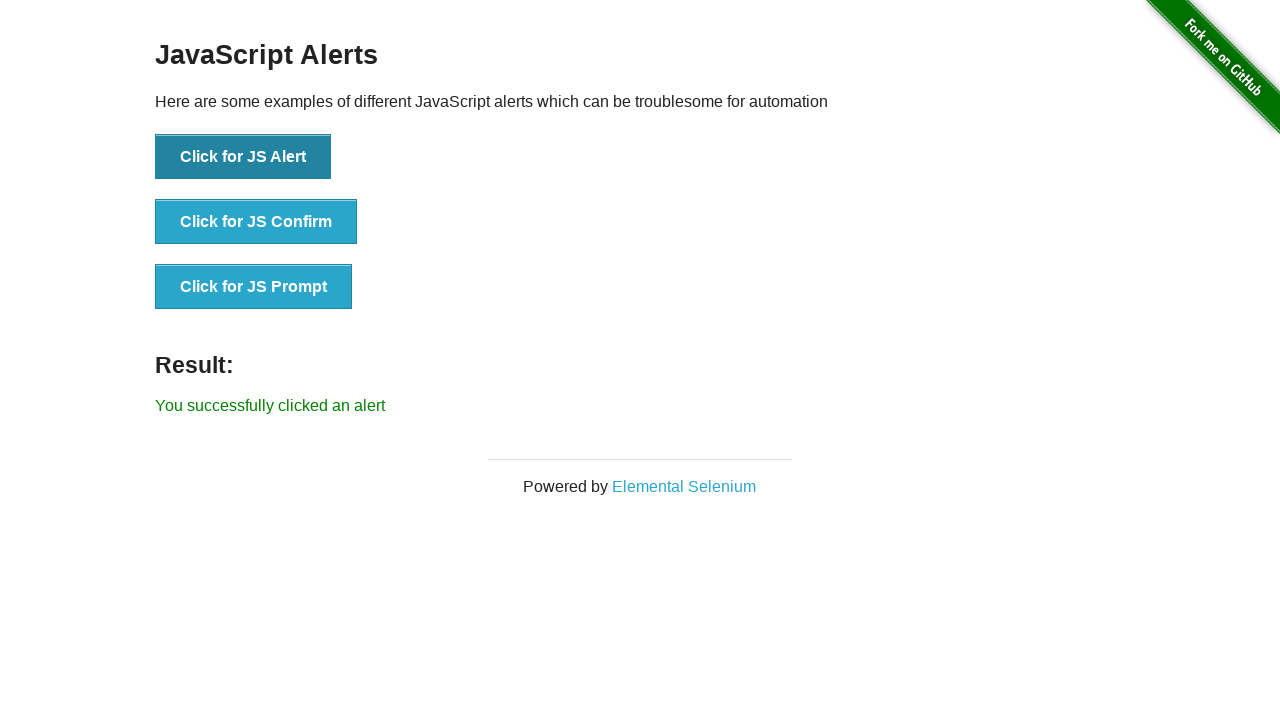